Tests selecting and deselecting radio buttons and checkboxes, and verifying their selected state

Starting URL: https://automationfc.github.io/basic-form/index.html

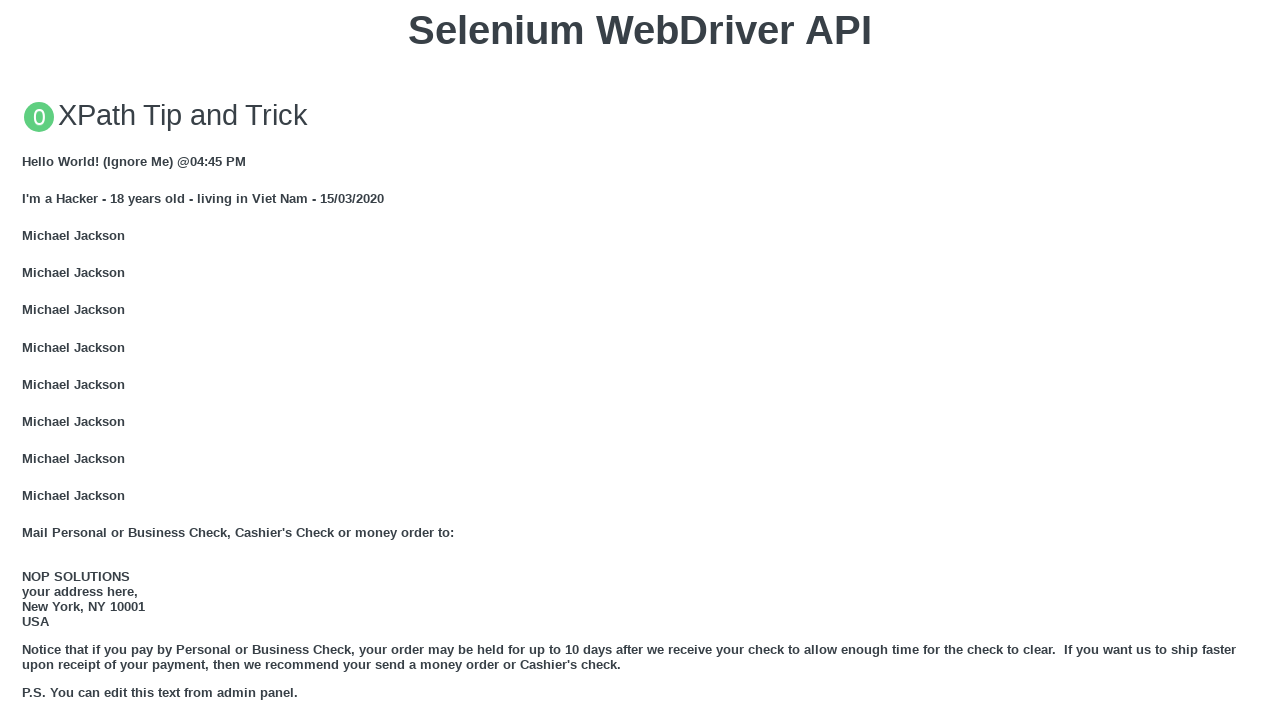

Navigated to basic form page
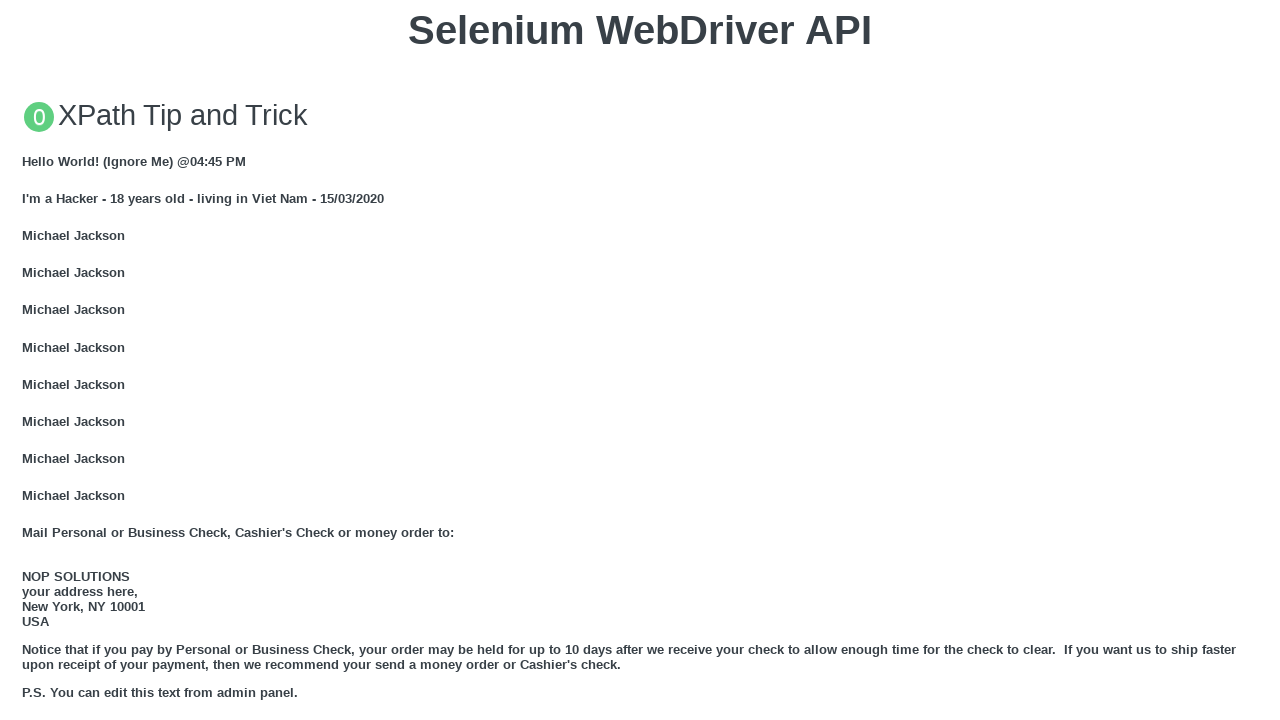

Clicked the 'Under 18' age radio button at (28, 360) on #under_18
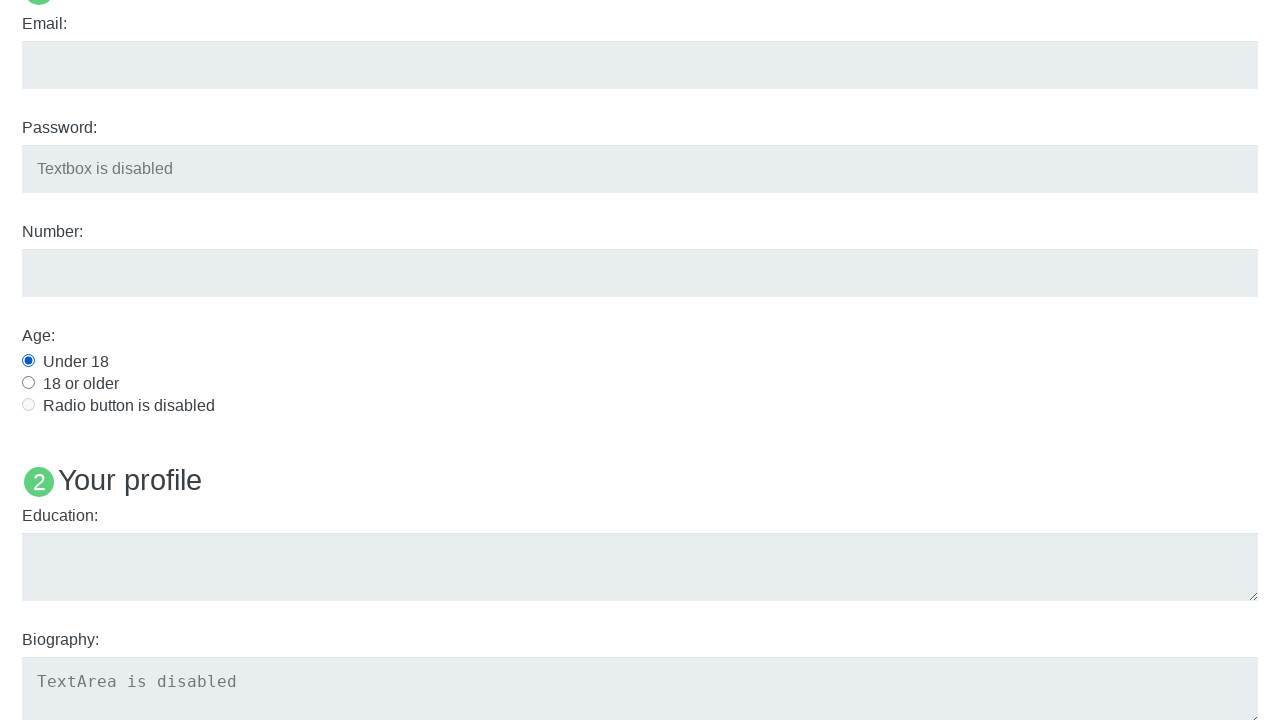

Clicked the 'Development' checkbox at (28, 361) on #development
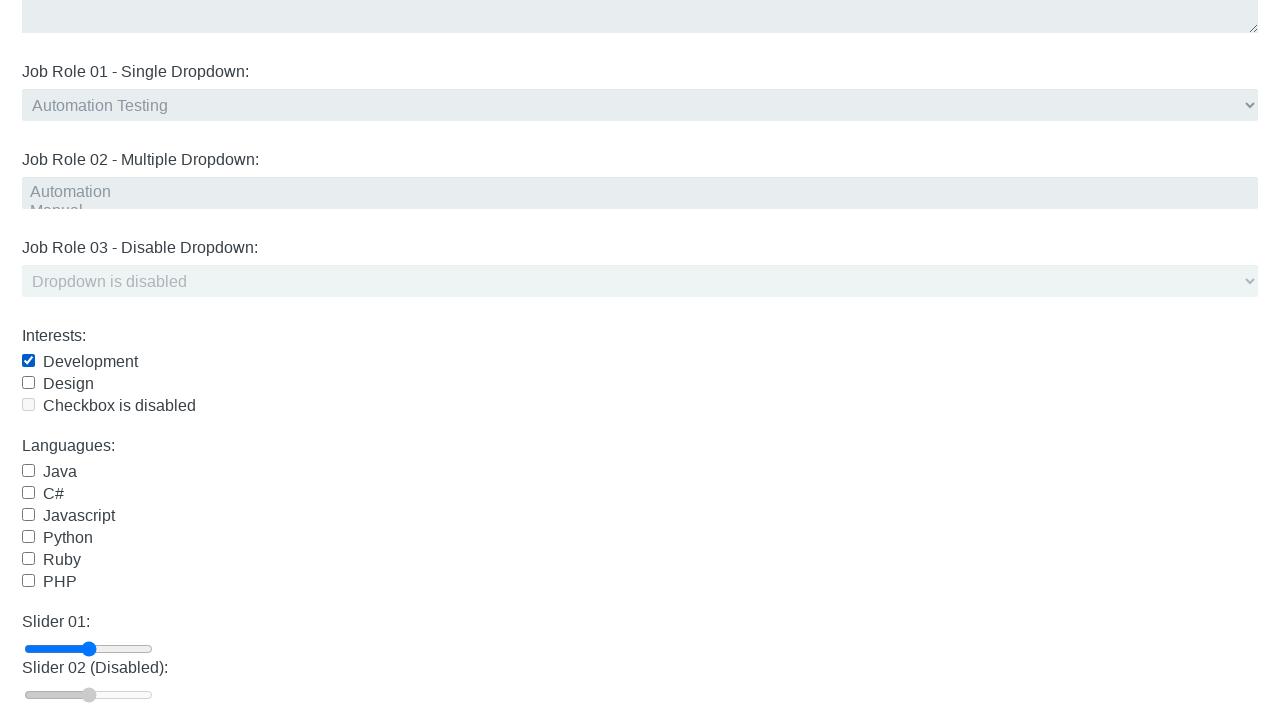

Verified 'Under 18' radio button is selected
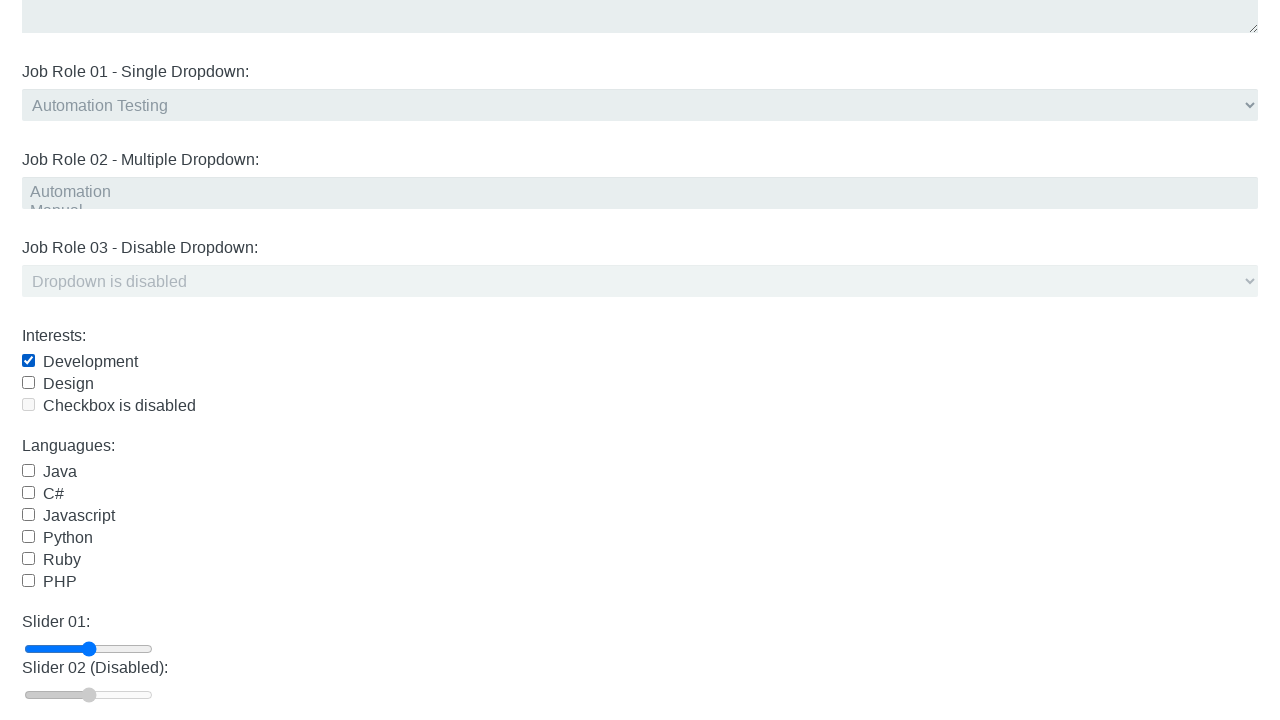

Verified 'Development' checkbox is selected
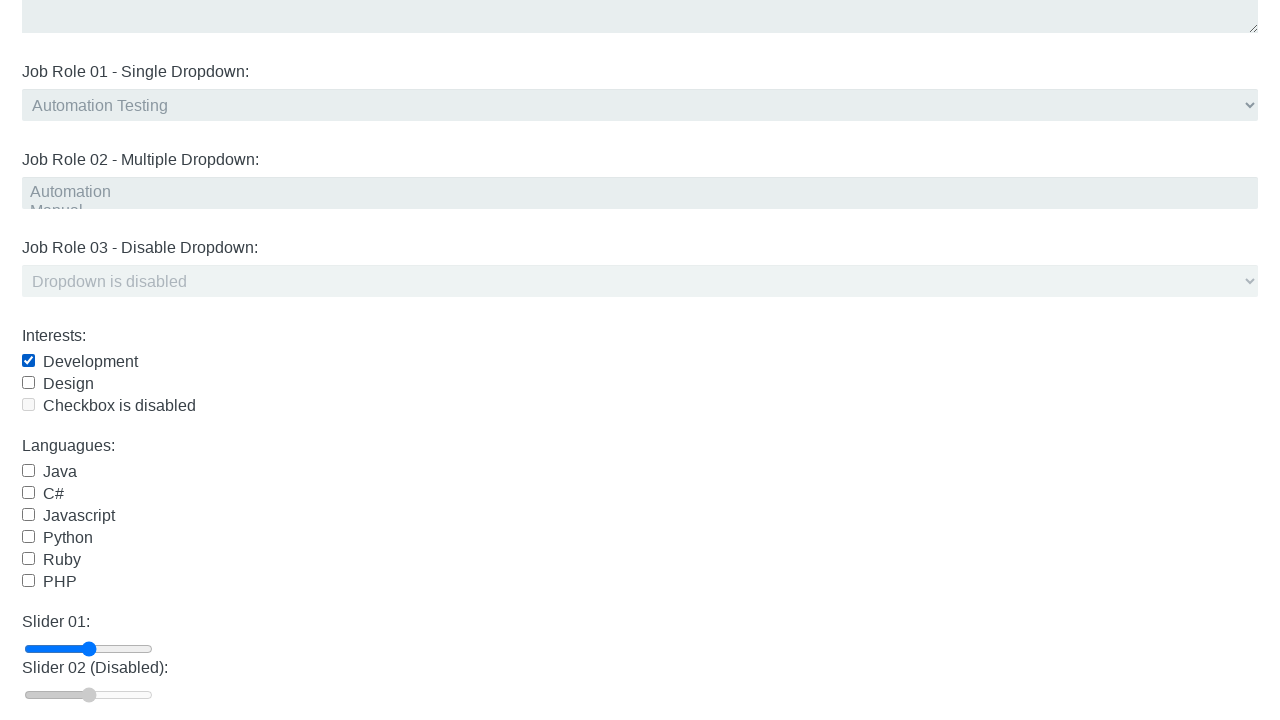

Clicked the 'Development' checkbox to uncheck it at (28, 361) on #development
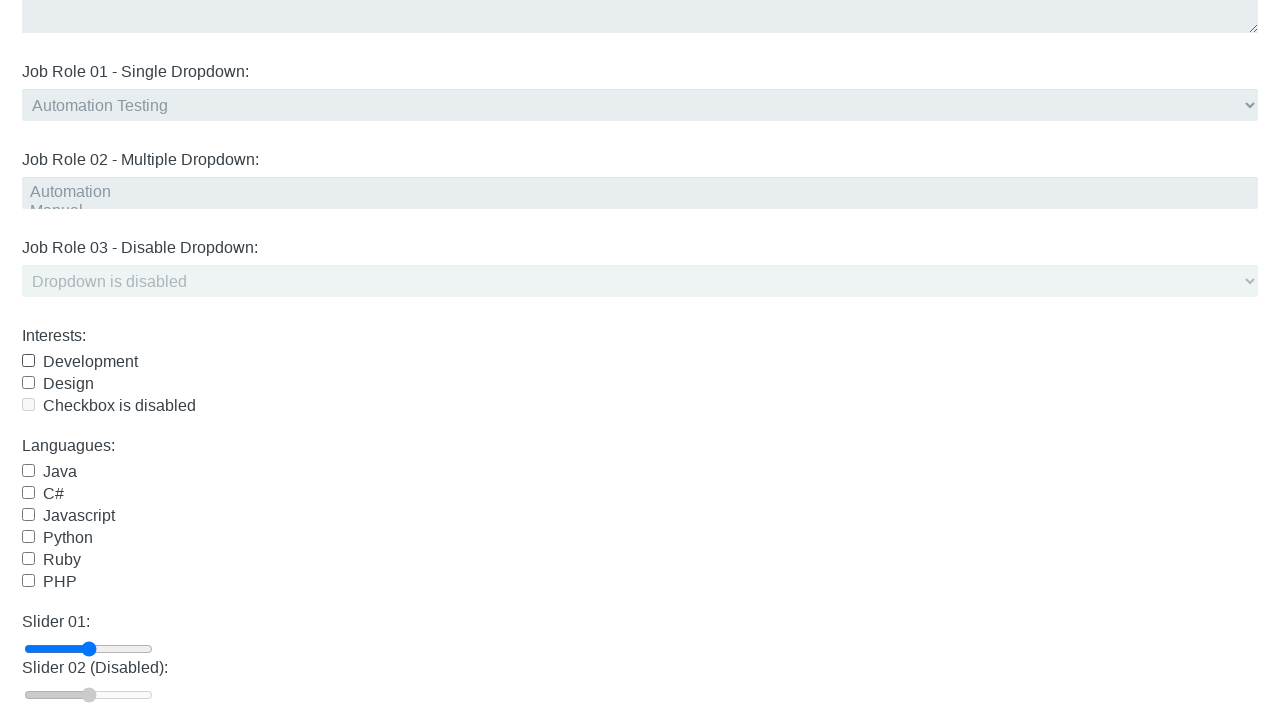

Verified 'Development' checkbox is no longer selected
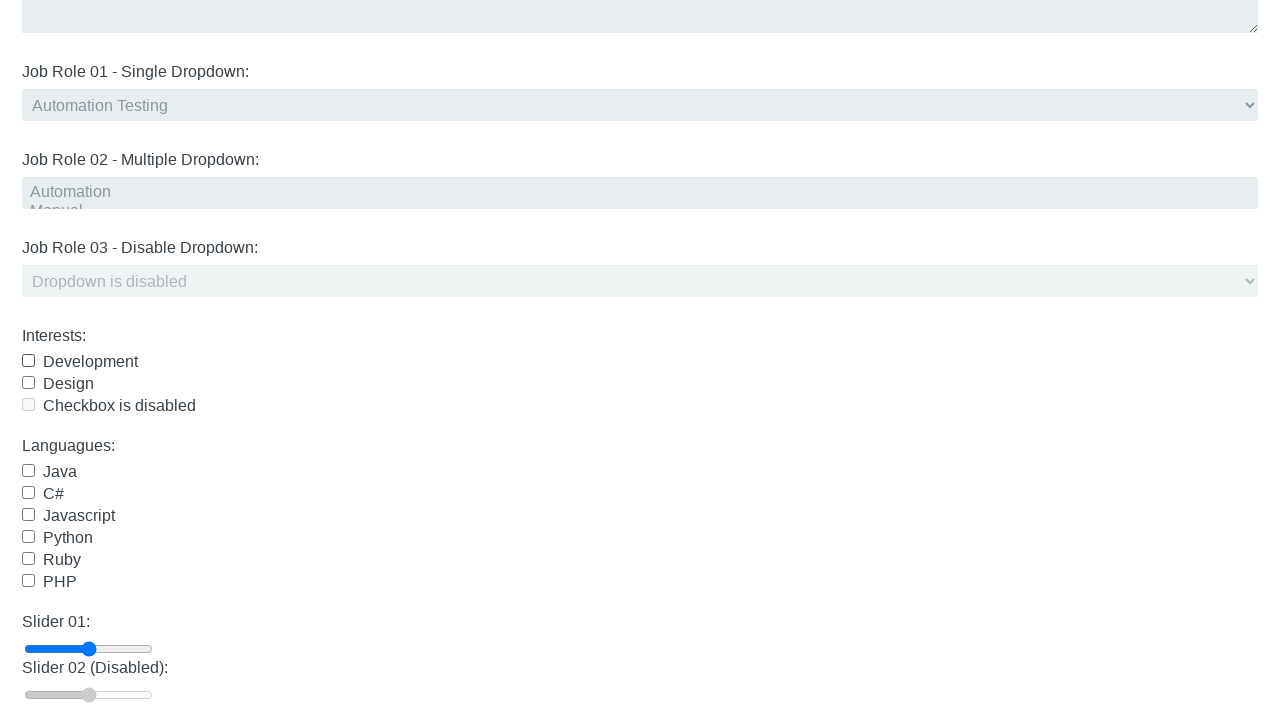

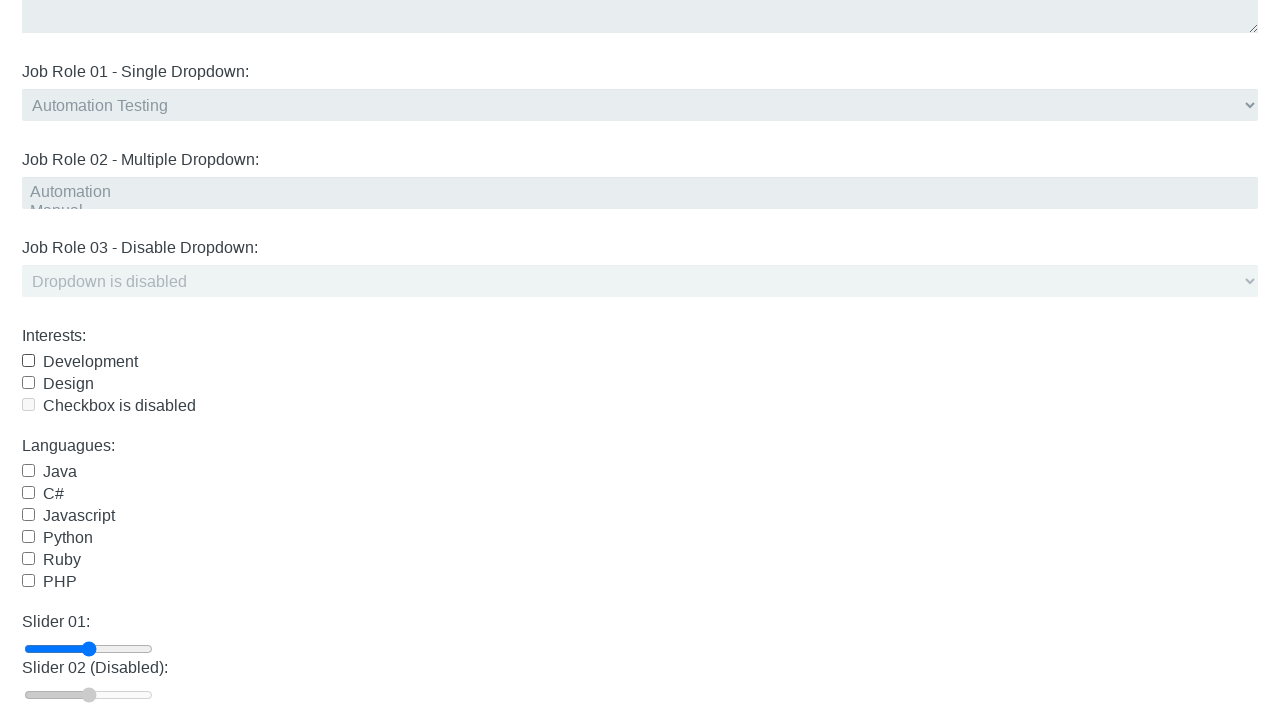